Tests XPath locator functionality by filling various input fields using different XPath selectors (contains, starts-with, and/or operators) and clicking a button on a practice form page.

Starting URL: https://syntaxprojects.com/Xpath.php

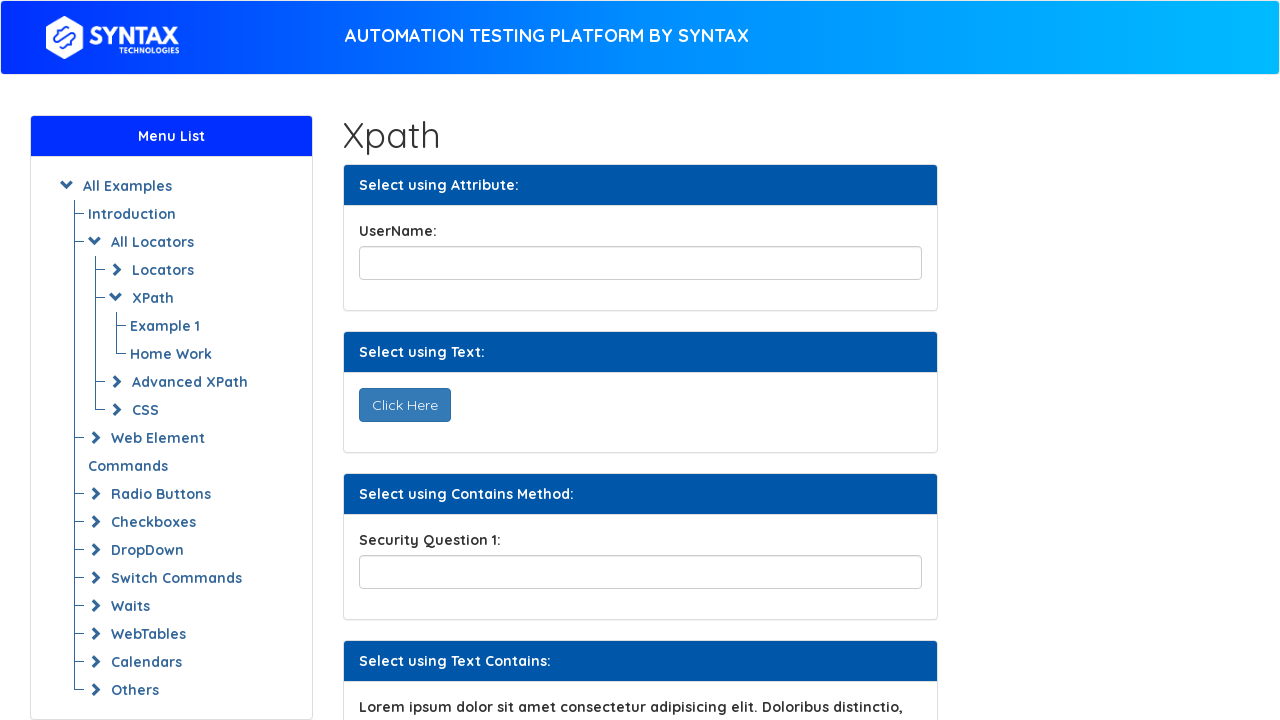

Filled title field with 'abracadabra' using XPath on //input[@id='title']
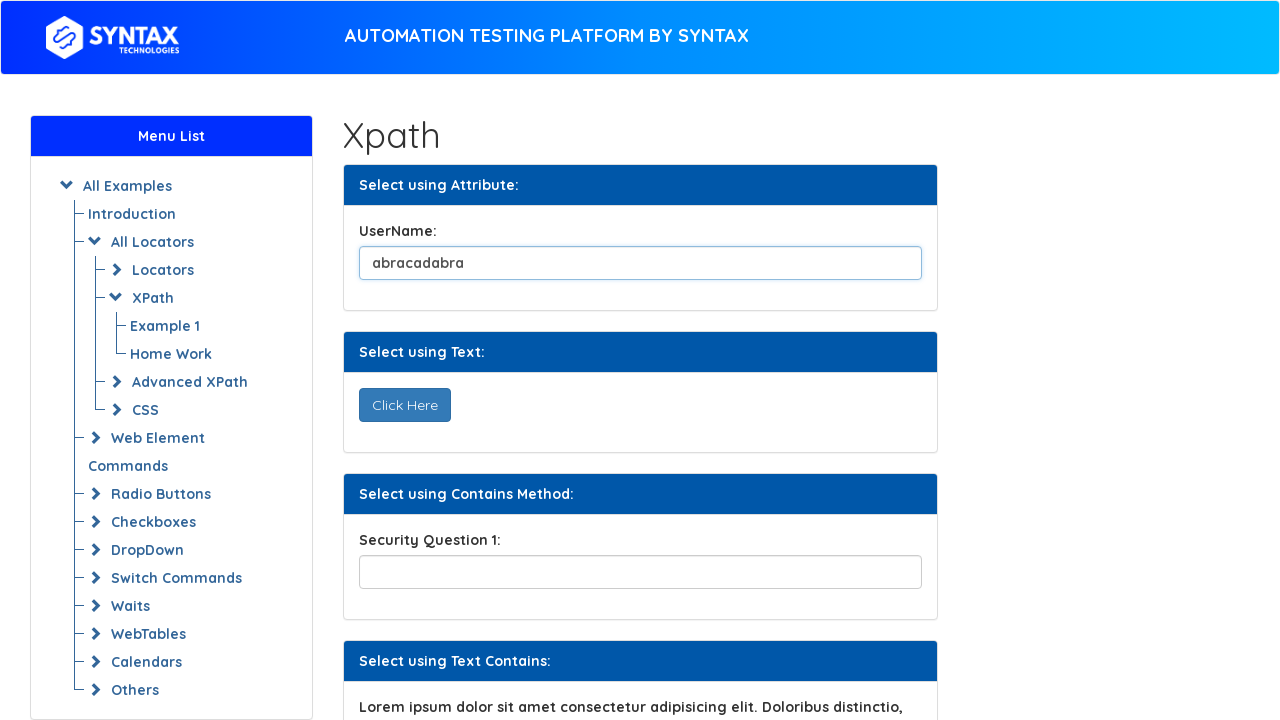

Clicked 'Click Here' button using XPath at (404, 405) on xpath=//button[text()='Click Here']
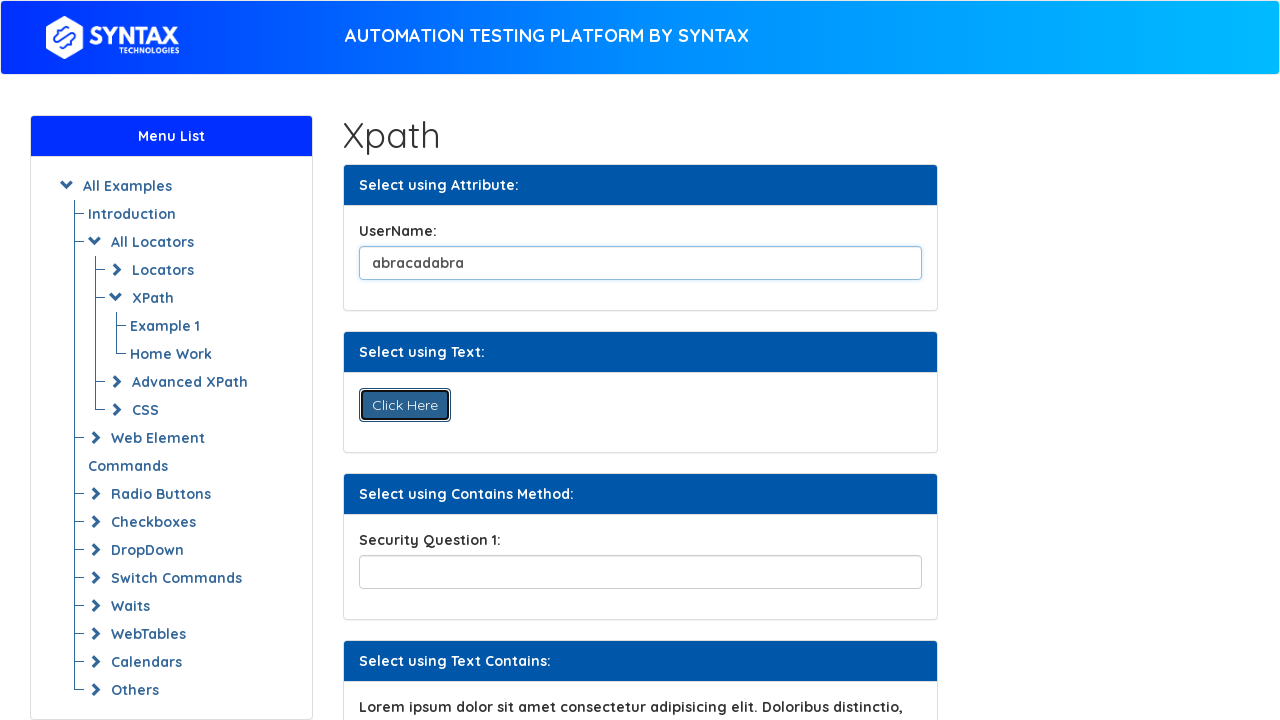

Filled security question field using XPath contains selector with 'Is Ali from batch 14?' on //input[contains(@name,'securityPartial')]
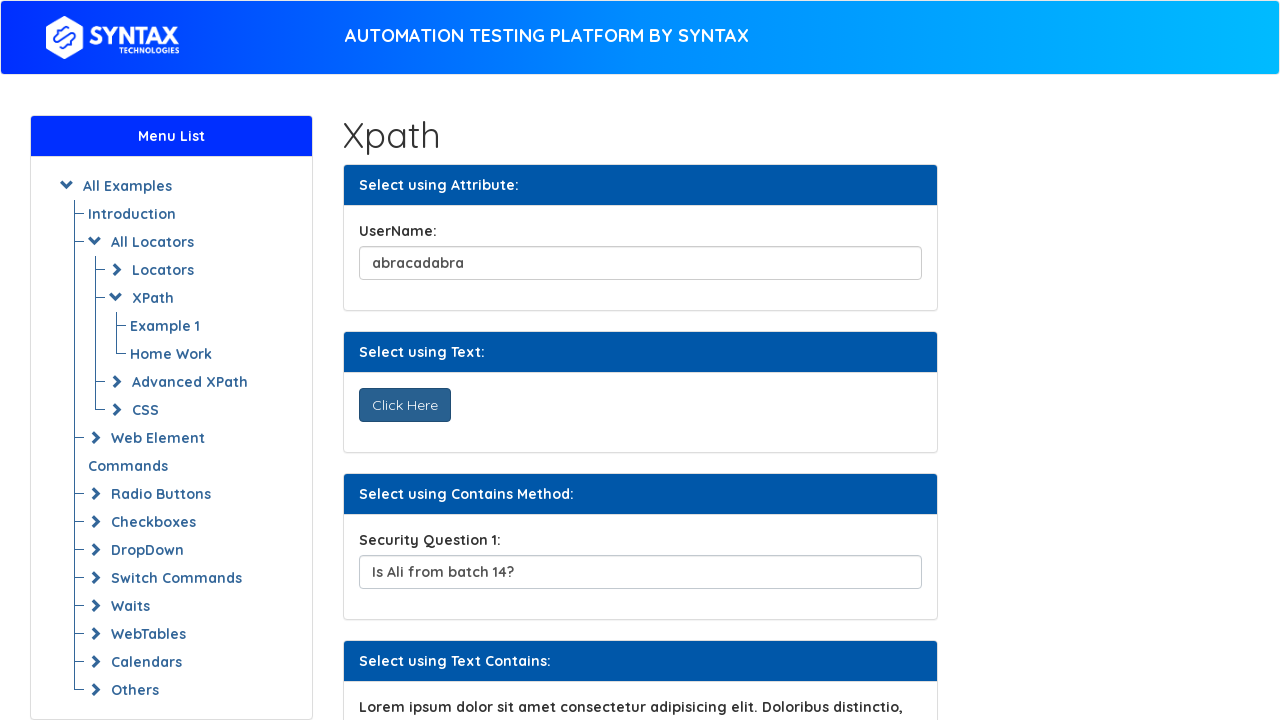

Filled API settings field using XPath starts-with selector with 'abracadraa 12344' on //input[starts-with(@id,'apiSettings')]
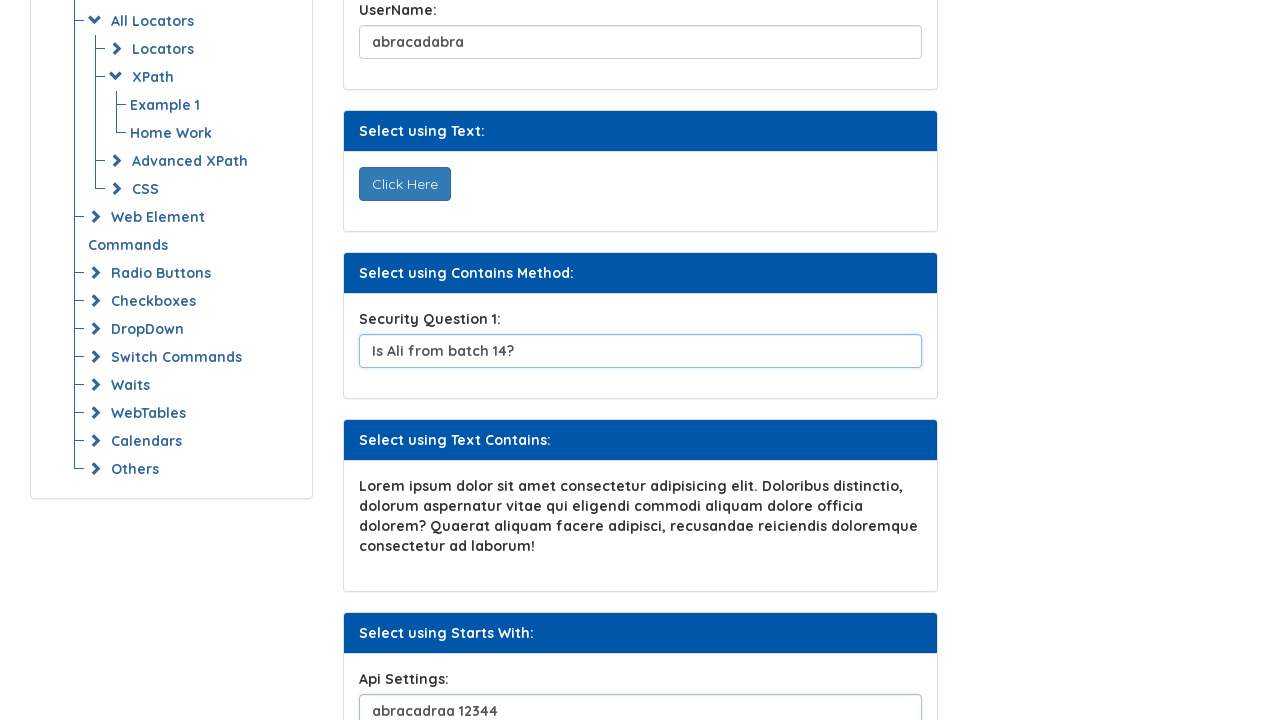

Filled first backup email field with 'bluesky@gmail.com' using XPath index on (//input[@class='form-control backup'])[1]
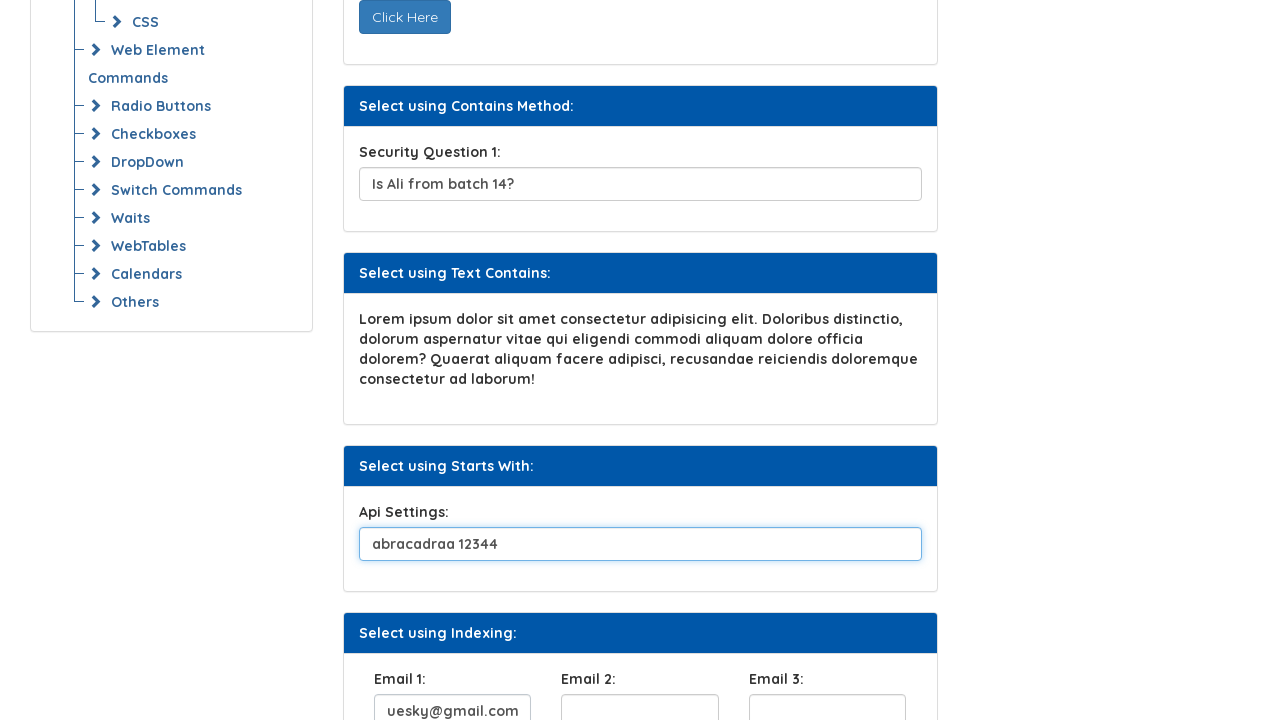

Filled second backup email field with 'hello@gmail.com' using XPath index on (//input[@class='form-control backup'])[2]
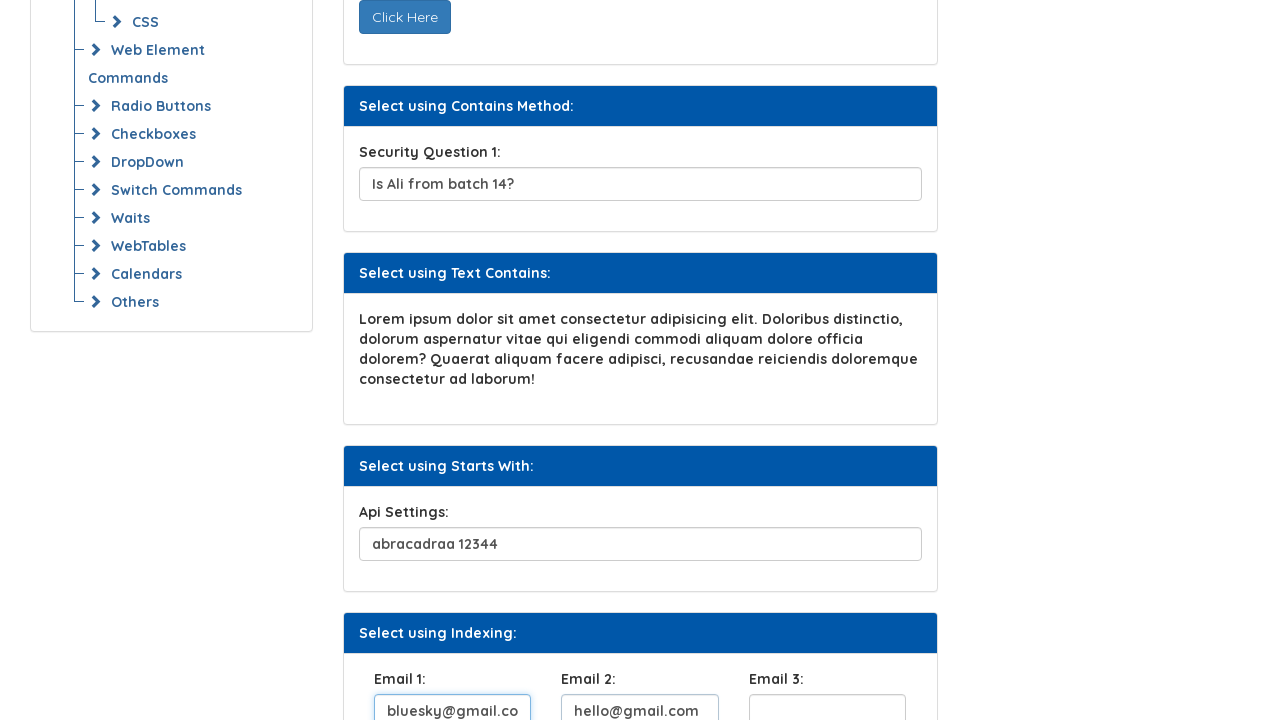

Filled third backup email field with 'ciao@gmail.com' using XPath index on (//input[@class='form-control backup'])[3]
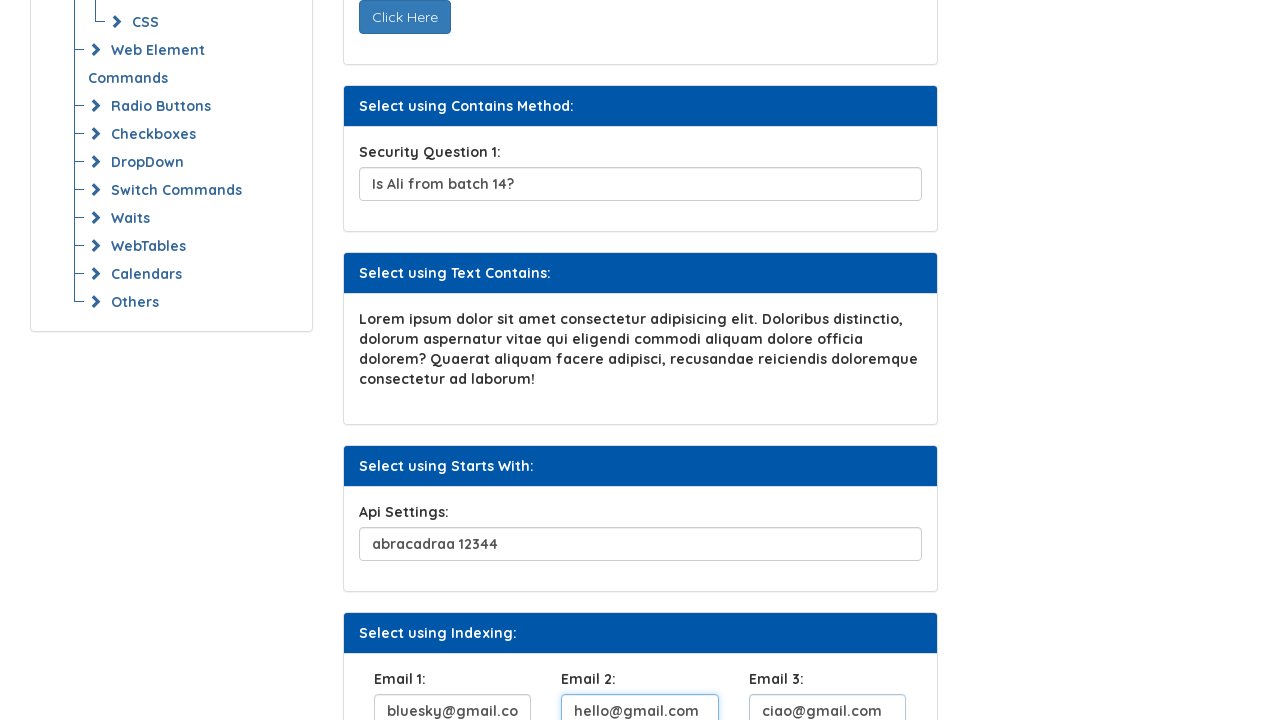

Filled custom field 1 using XPath OR condition with 'Where is everyone?' on //input[@data-detail='one' or @name='customField1']
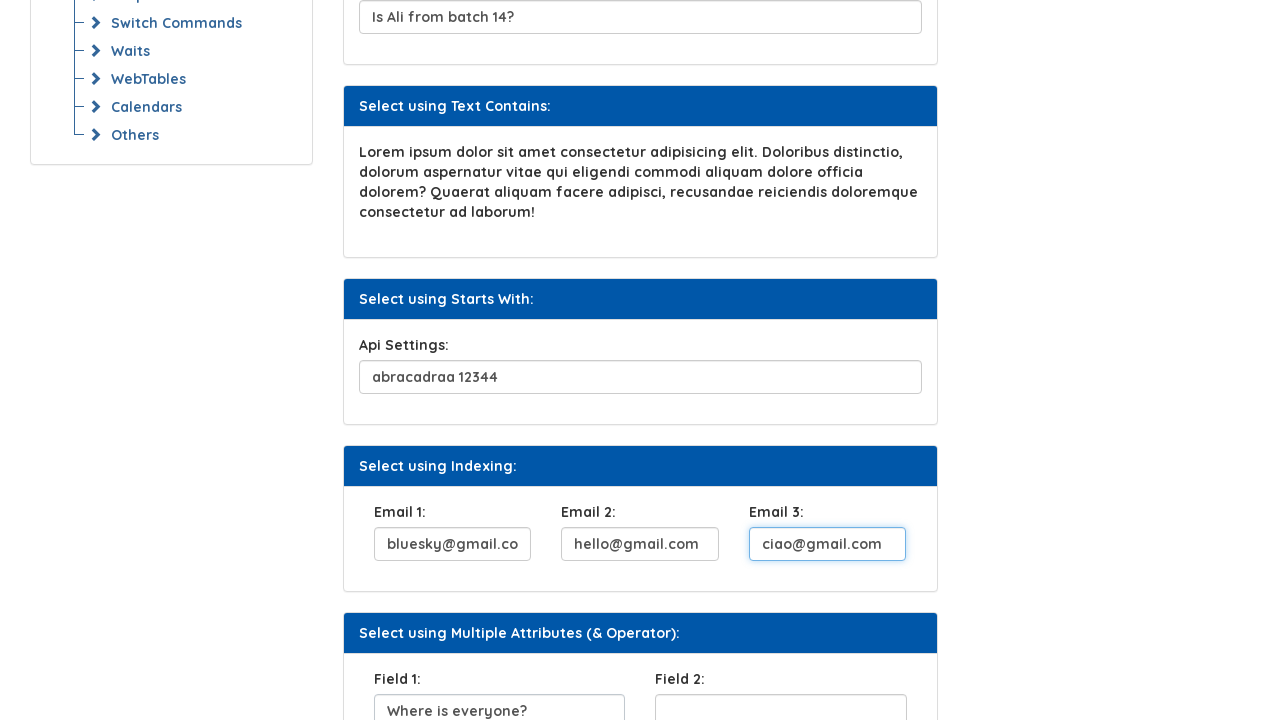

Filled custom field using XPath AND condition with 'Hello I am here.' on //input[@data-detail='two' and @name='customField']
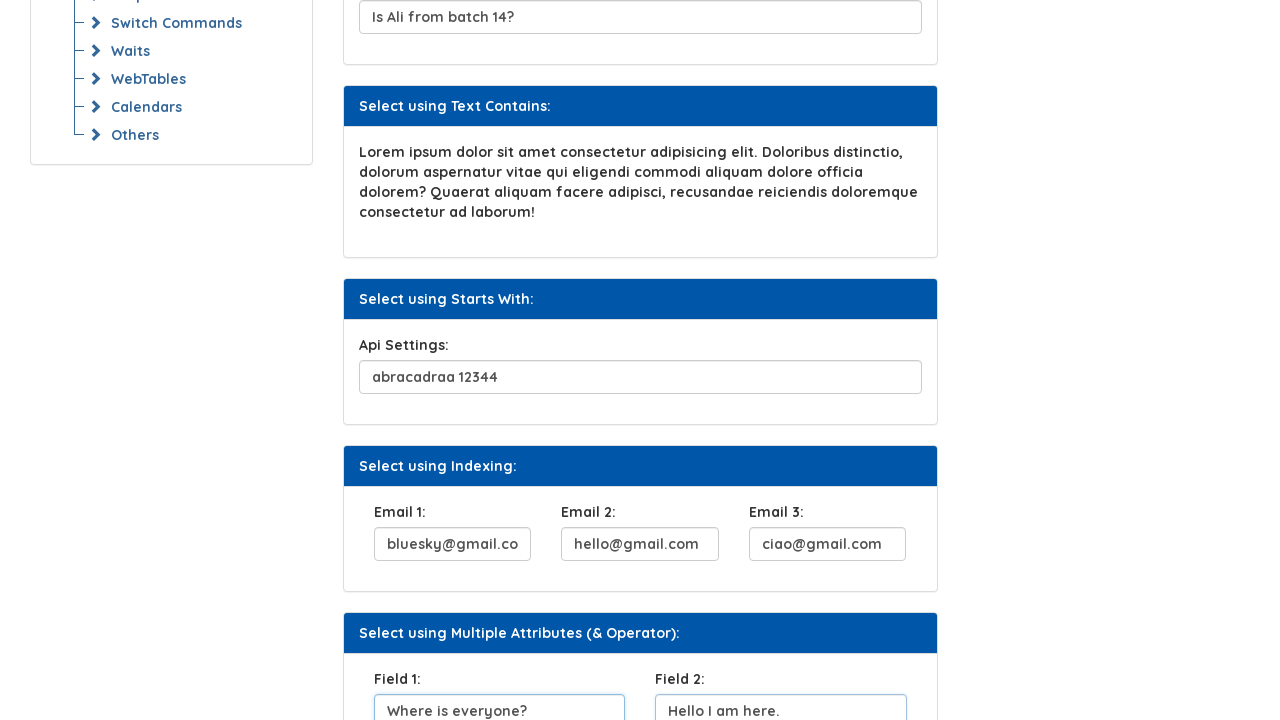

Filled last field 1 with 'Almost done.' using XPath on //input[@name='customField1']
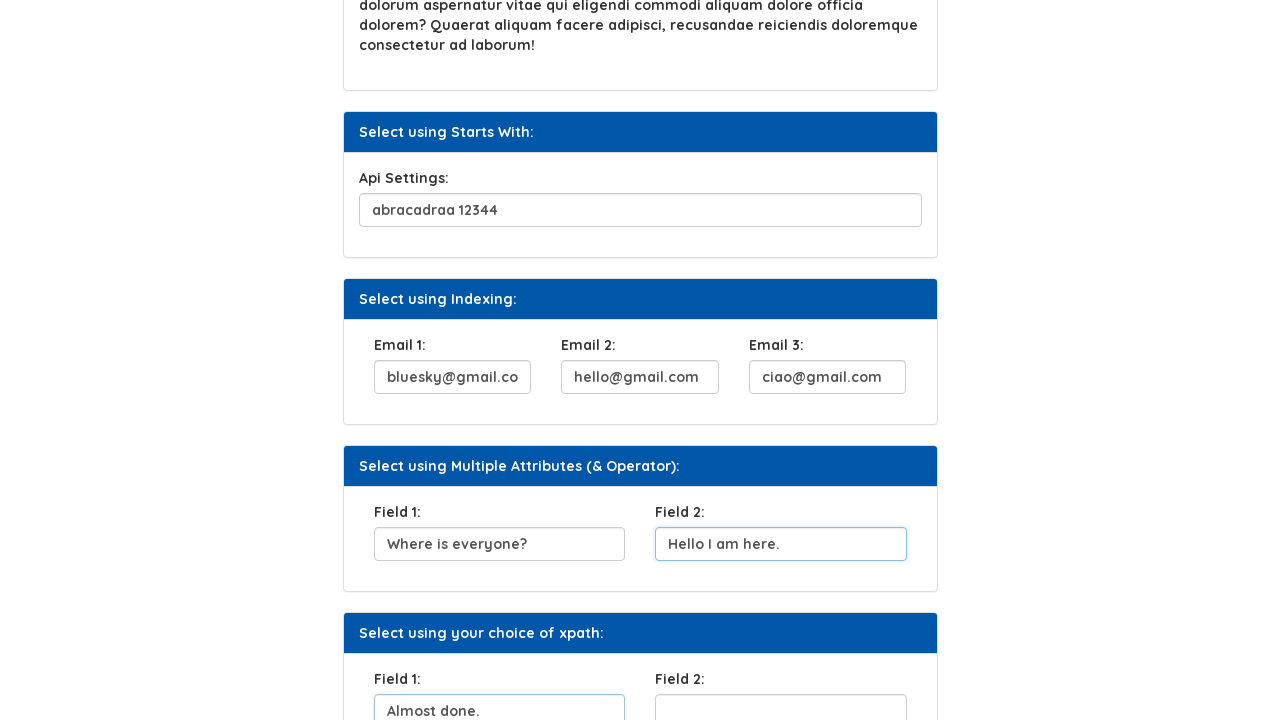

Filled last field 2 using XPath AND condition with 'Done.' on //input[@name='customField1' and @data-detail='two']
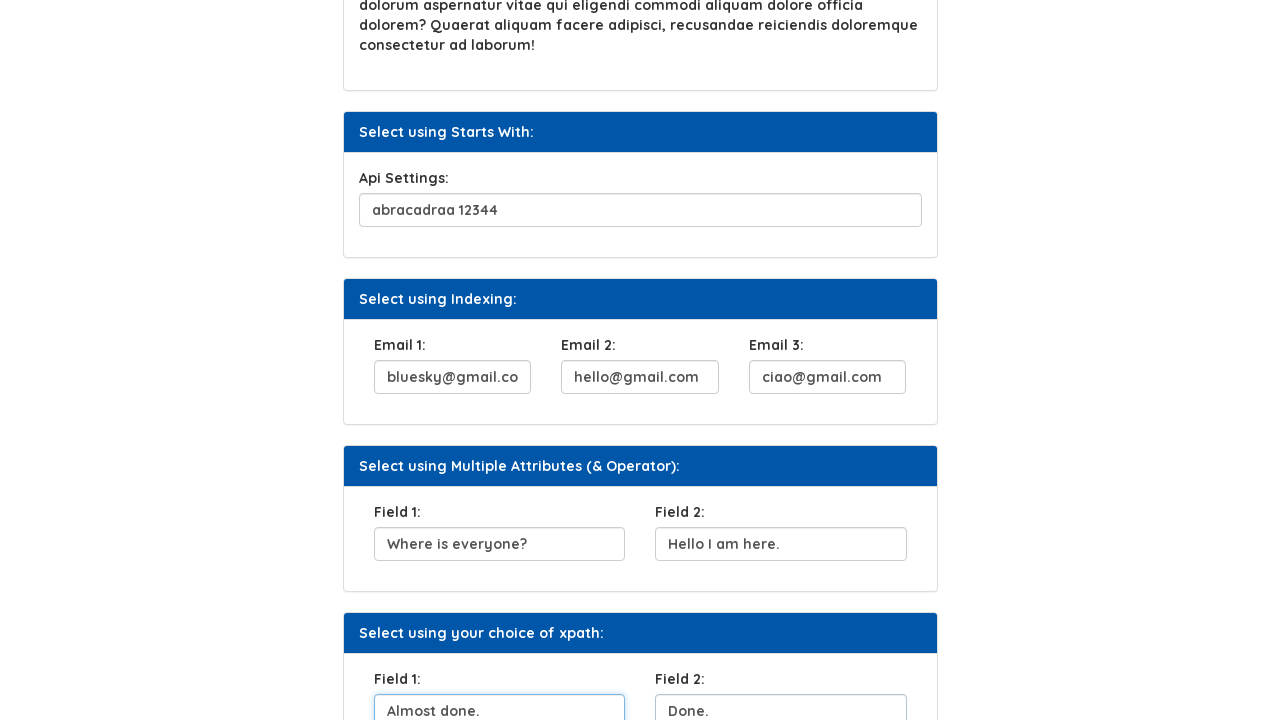

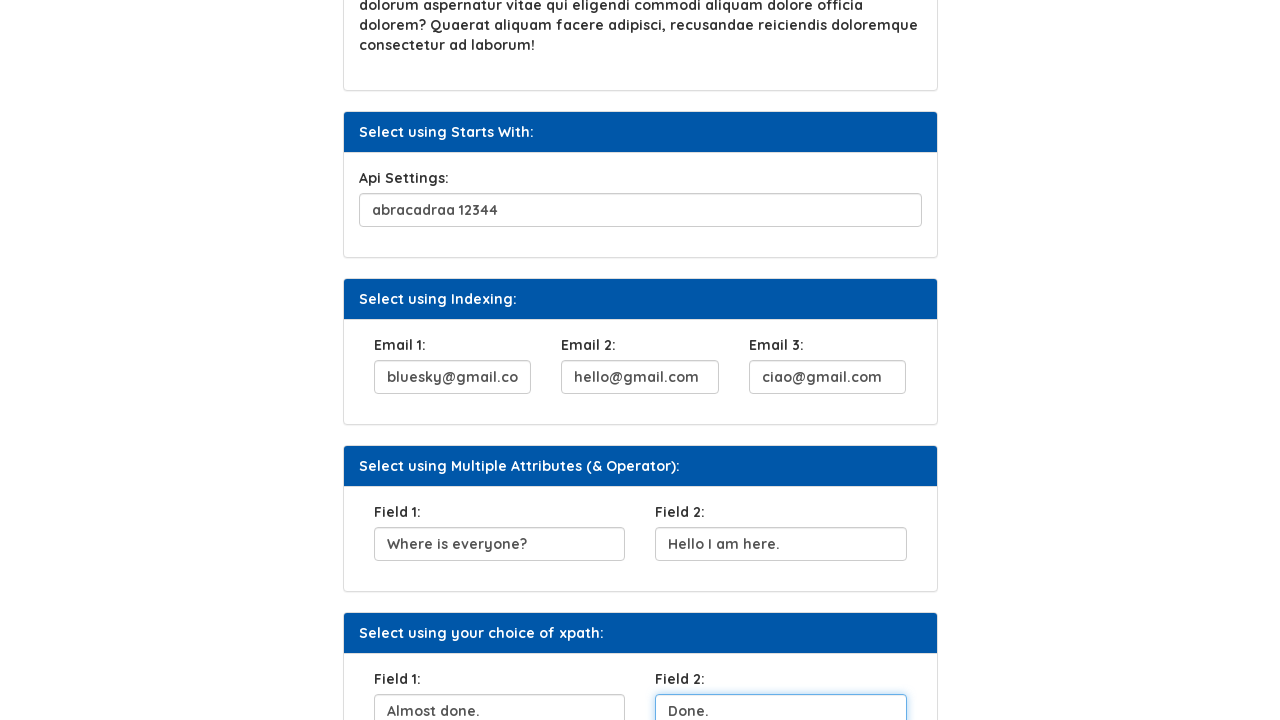